Tests filtering todos by active status after marking one as completed

Starting URL: https://todomvc.com/examples/react/dist/

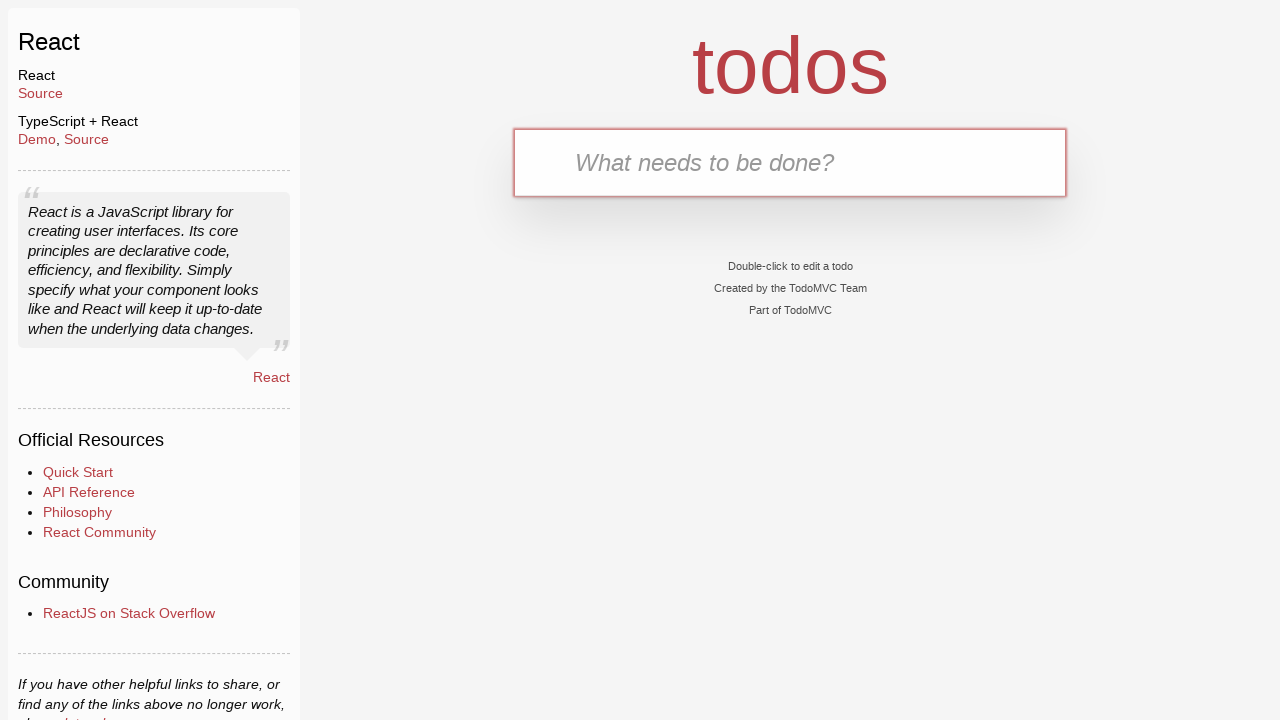

Filled new todo input with 'Buy Milk' on .new-todo
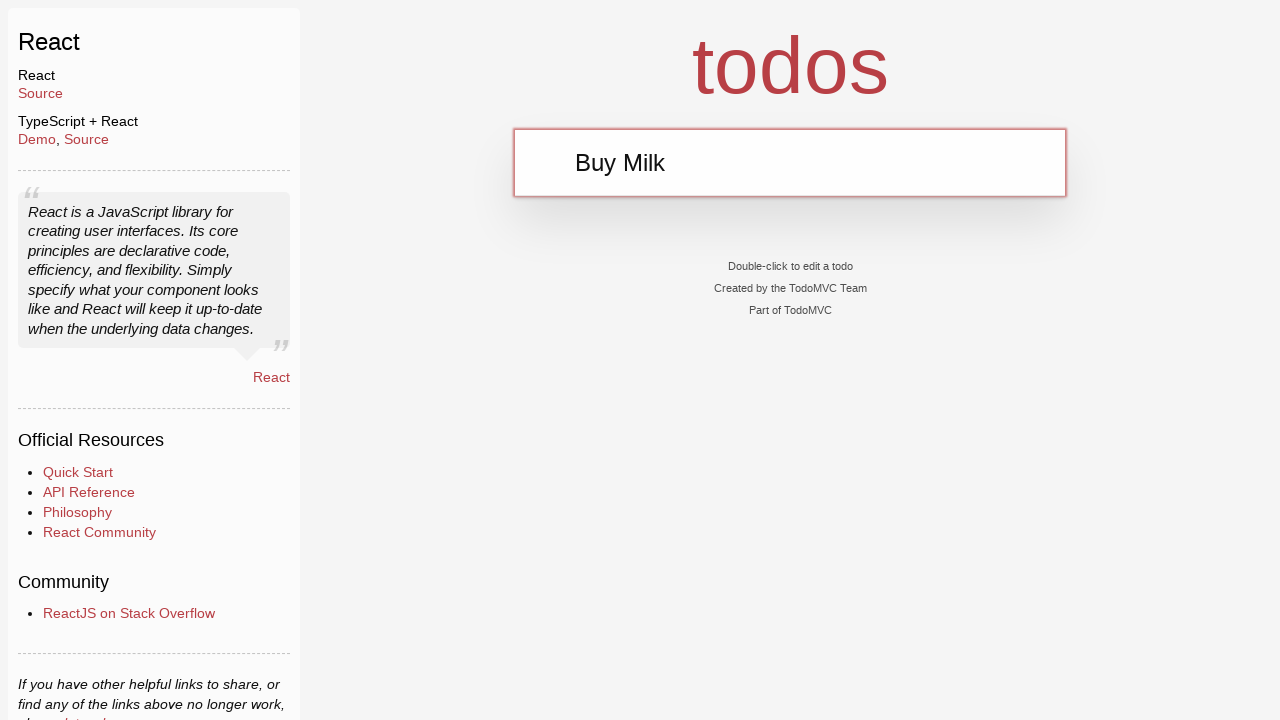

Pressed Enter to add 'Buy Milk' todo on .new-todo
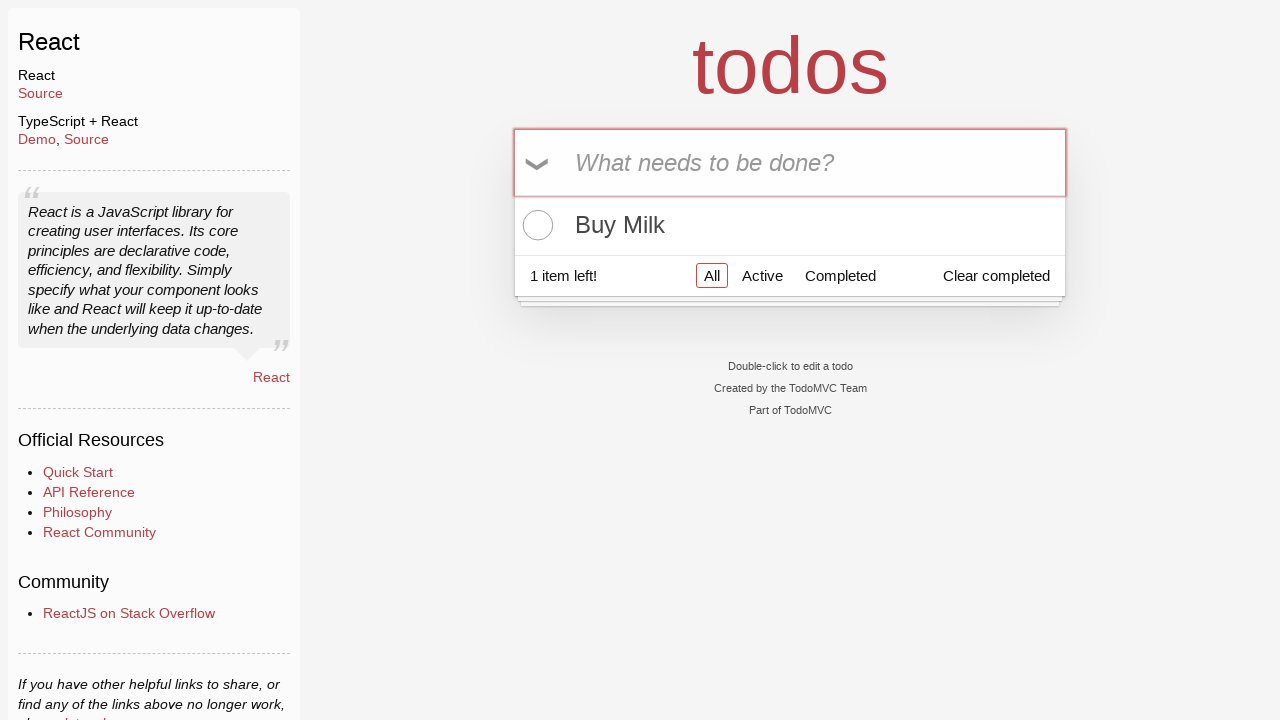

Filled new todo input with 'Buy Coffee' on .new-todo
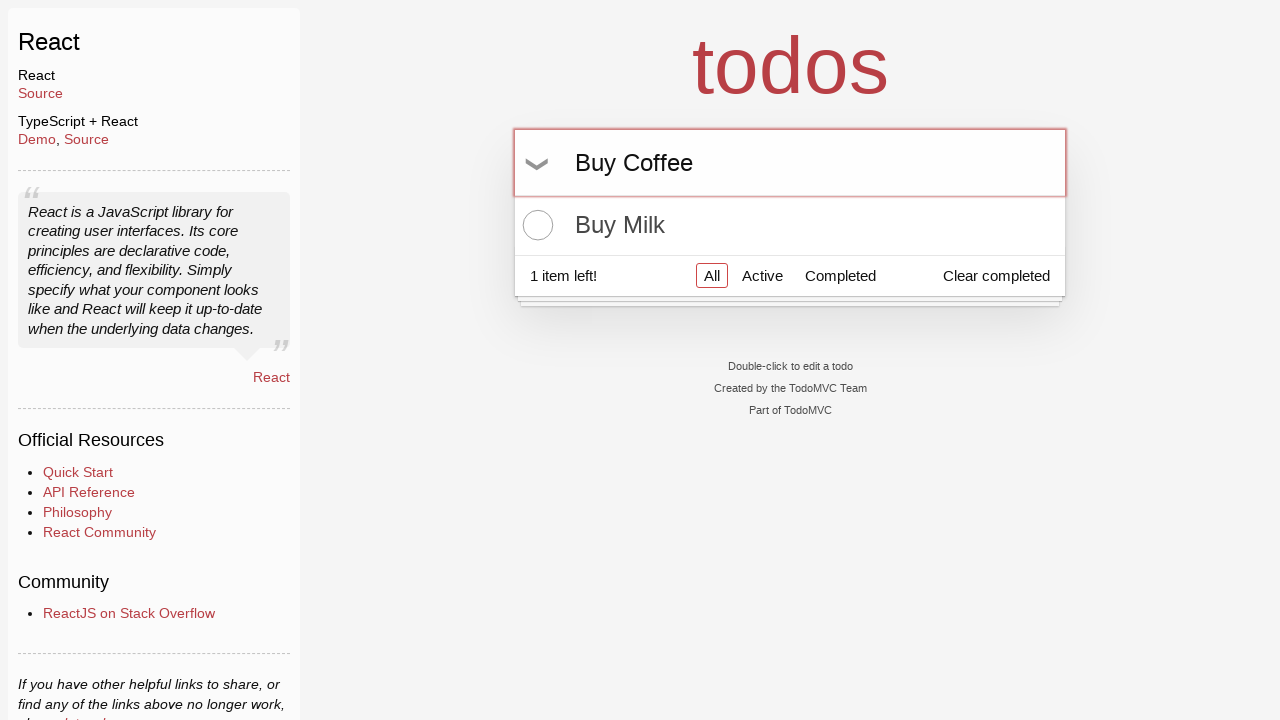

Pressed Enter to add 'Buy Coffee' todo on .new-todo
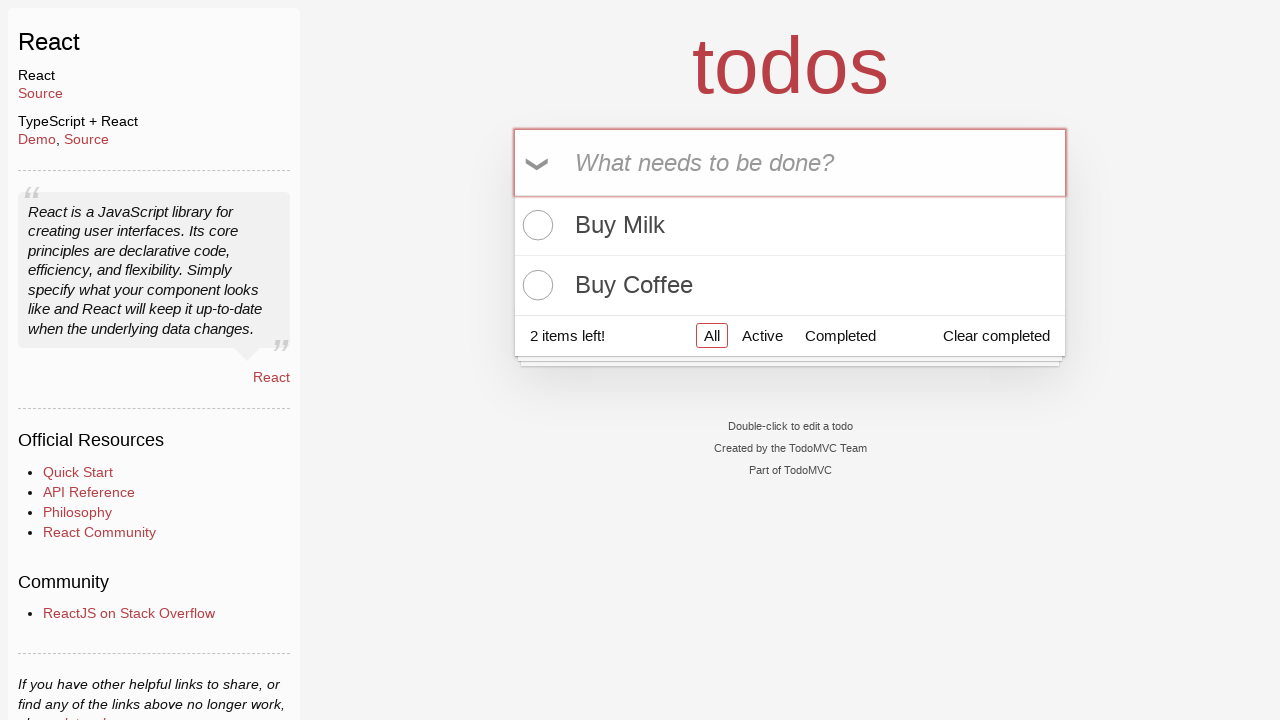

Waited for todo items to appear in the list
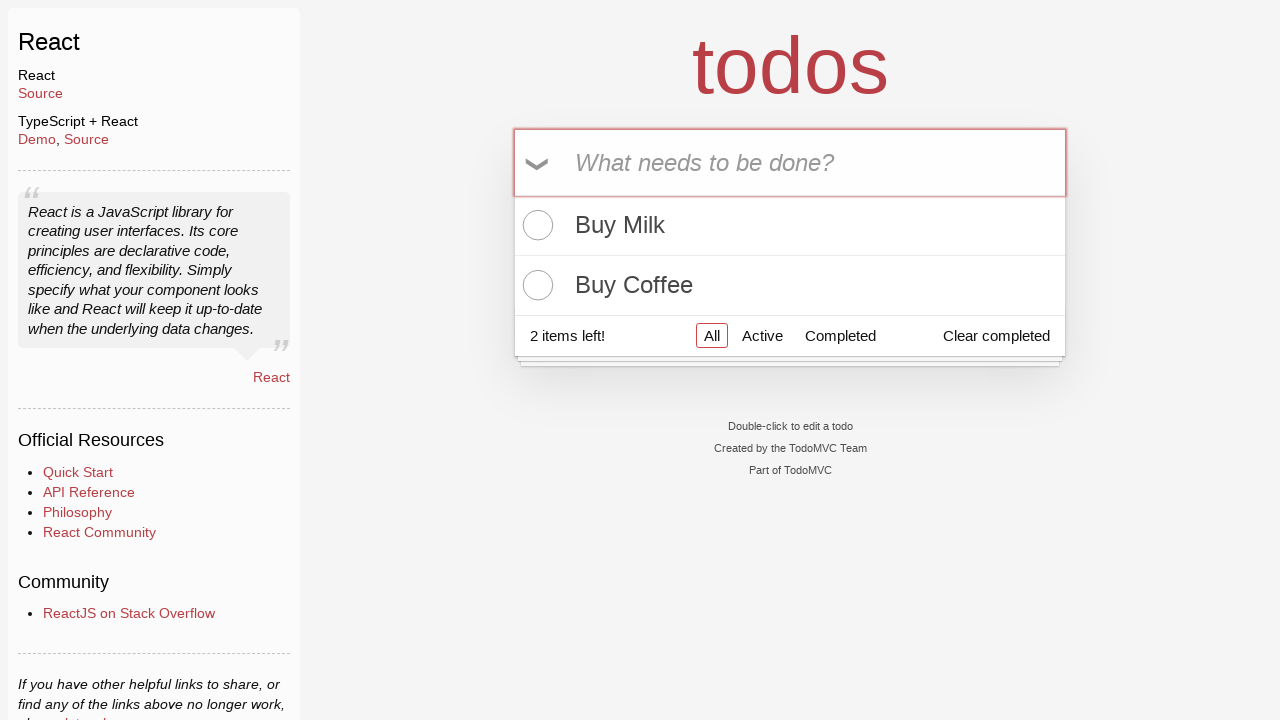

Marked first todo ('Buy Milk') as completed at (535, 225) on .todo-list li:first-child .toggle
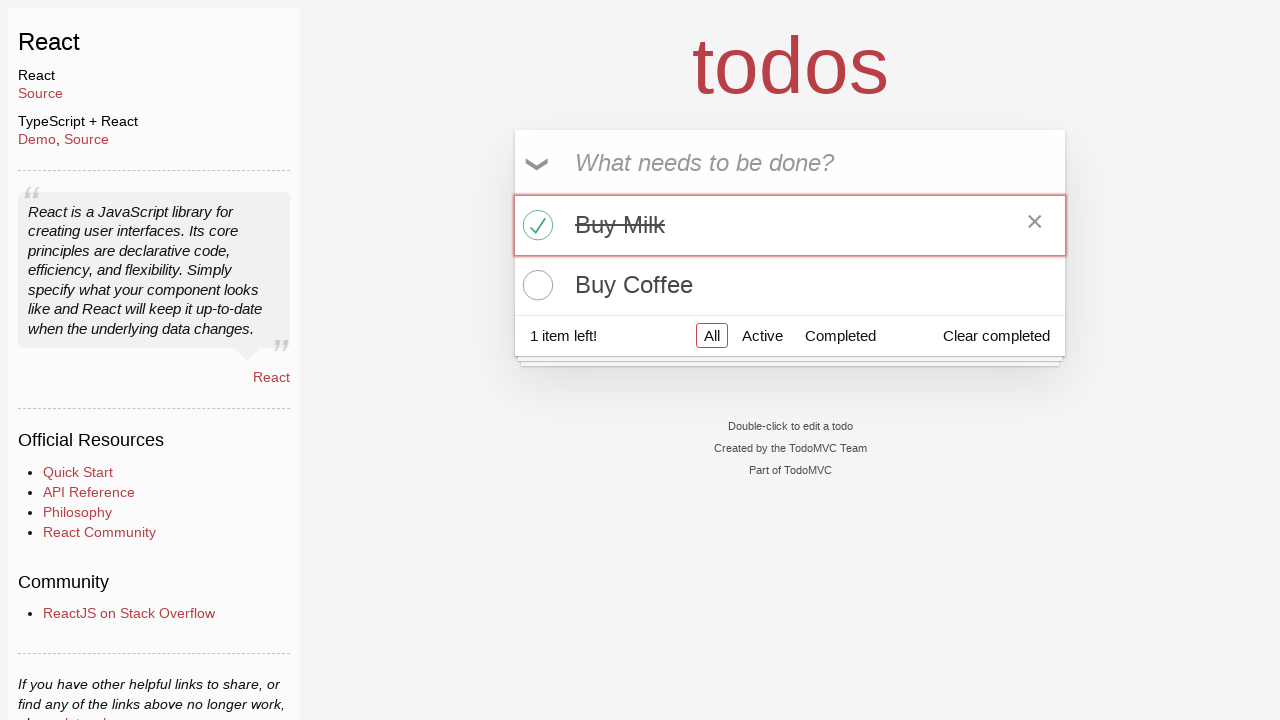

Clicked Active filter to show only active todos at (762, 335) on text=Active
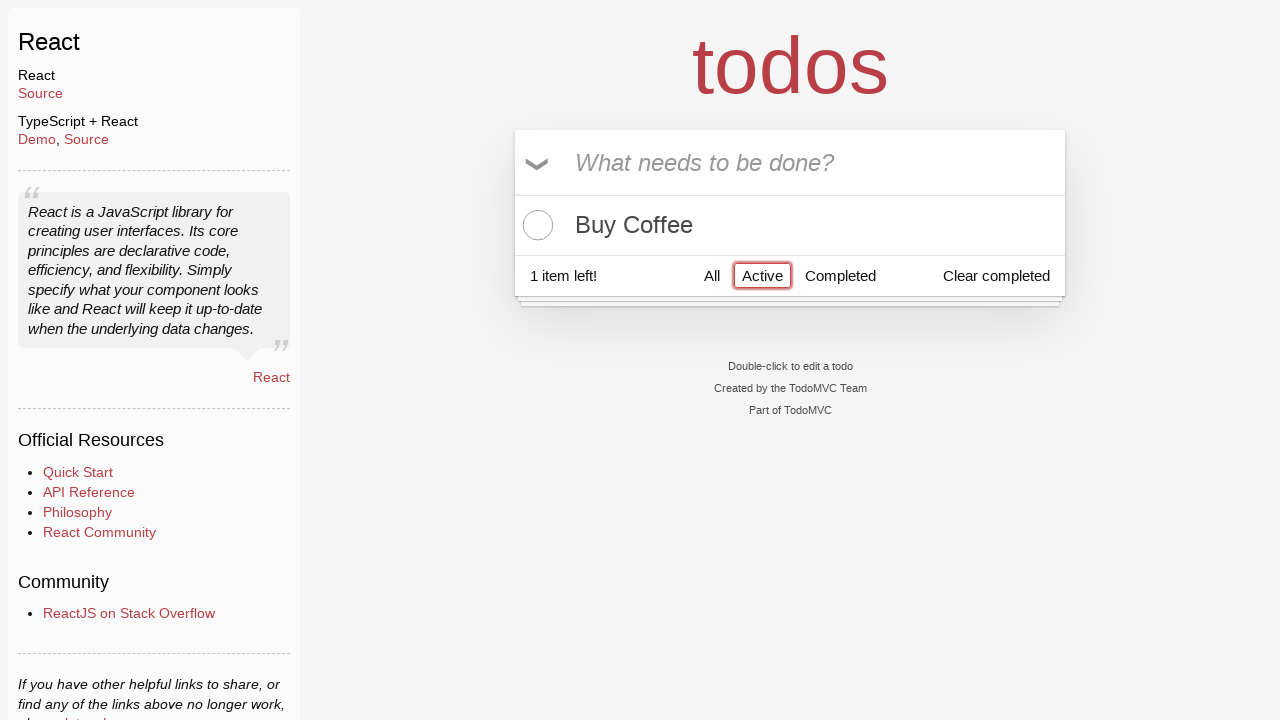

Retrieved all visible todo labels
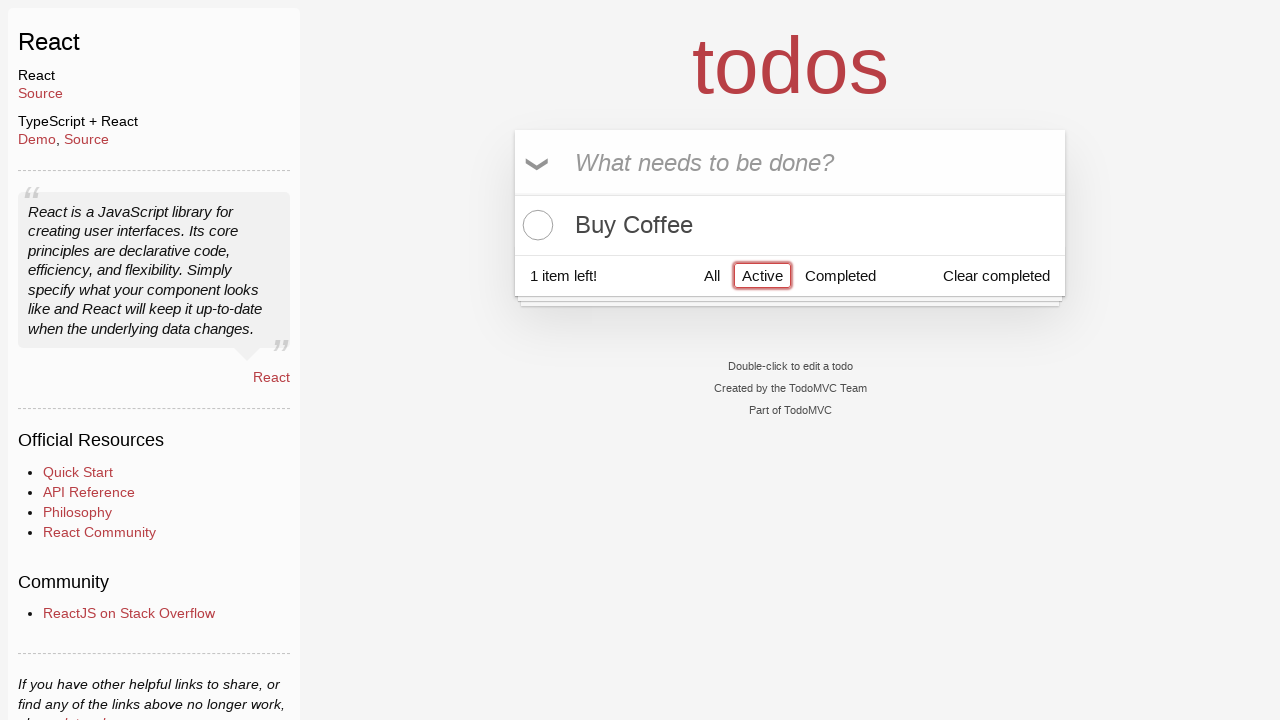

Verified 'Buy Coffee' is shown in active todos
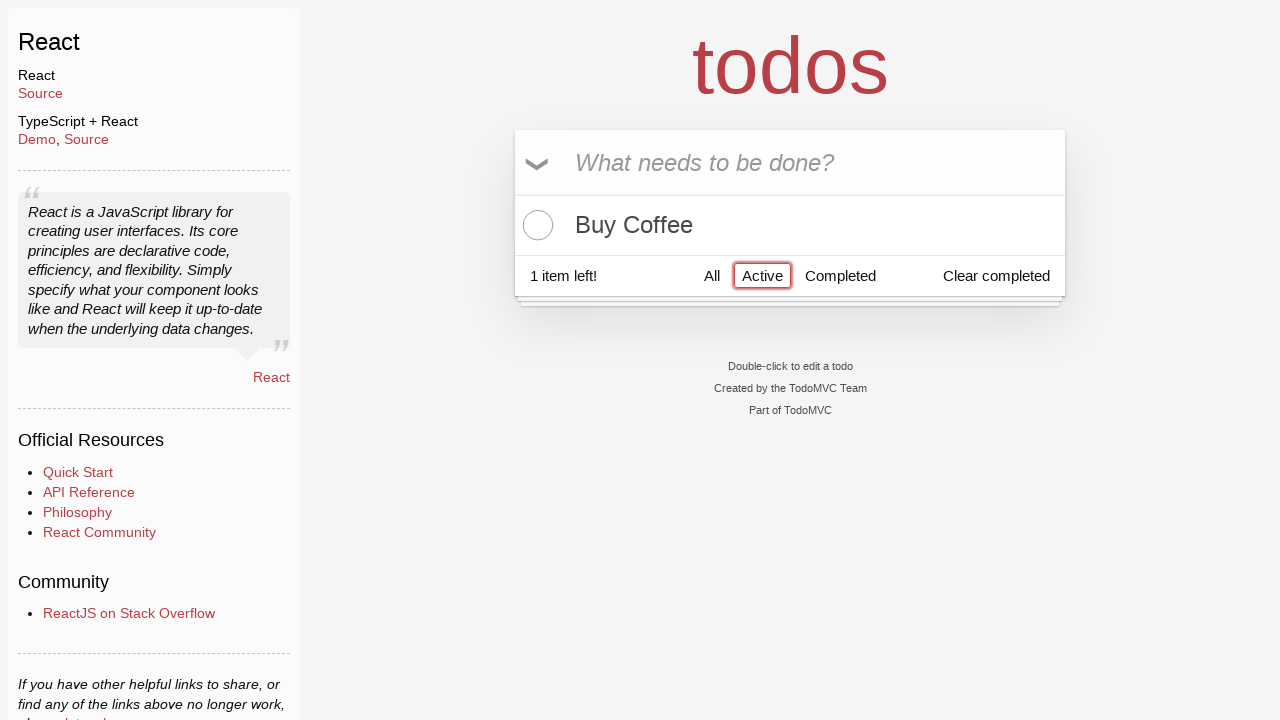

Verified 'Buy Milk' is not shown in active todos (as it is completed)
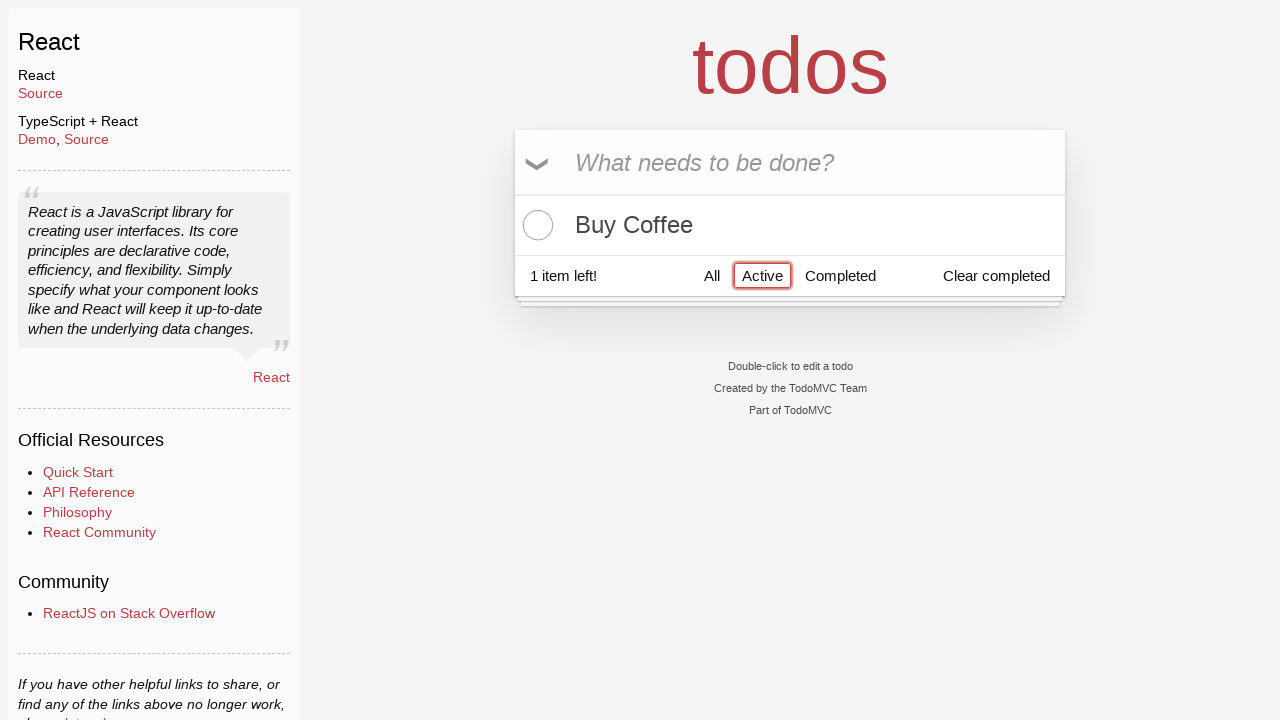

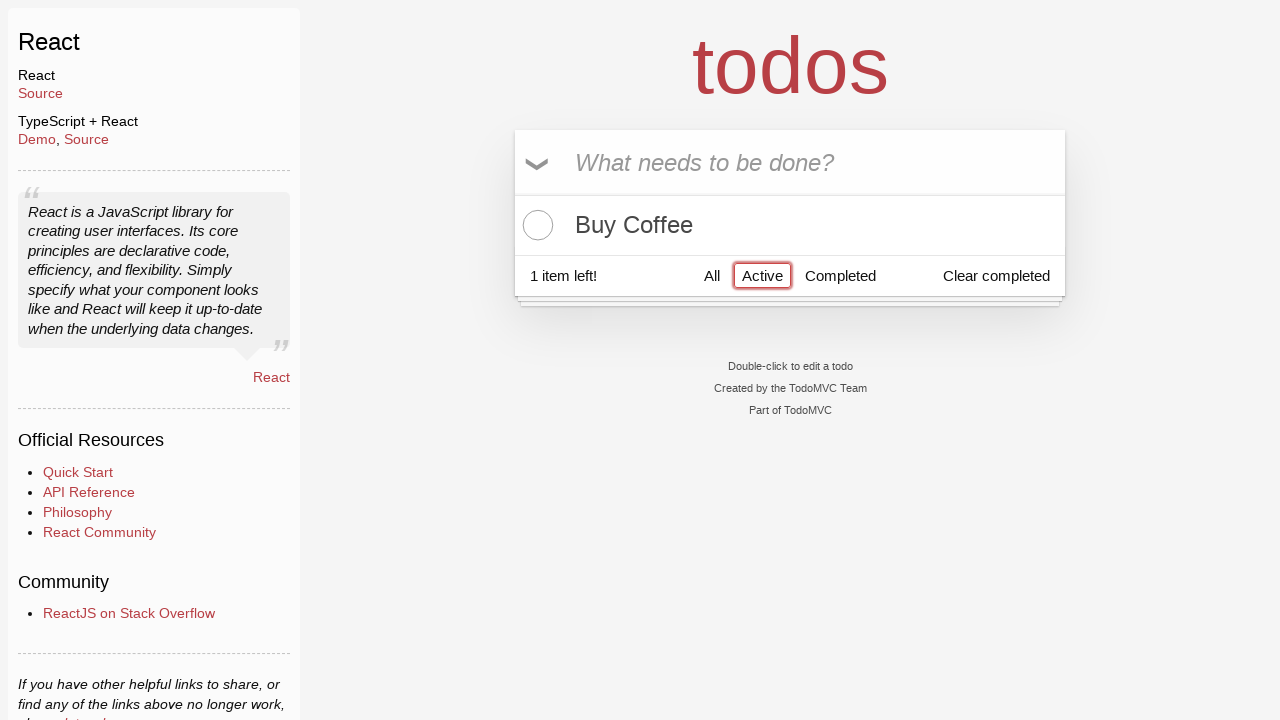